Tests browser window handling by opening a new window, switching between windows, and closing the child window

Starting URL: https://demoqa.com/browser-windows

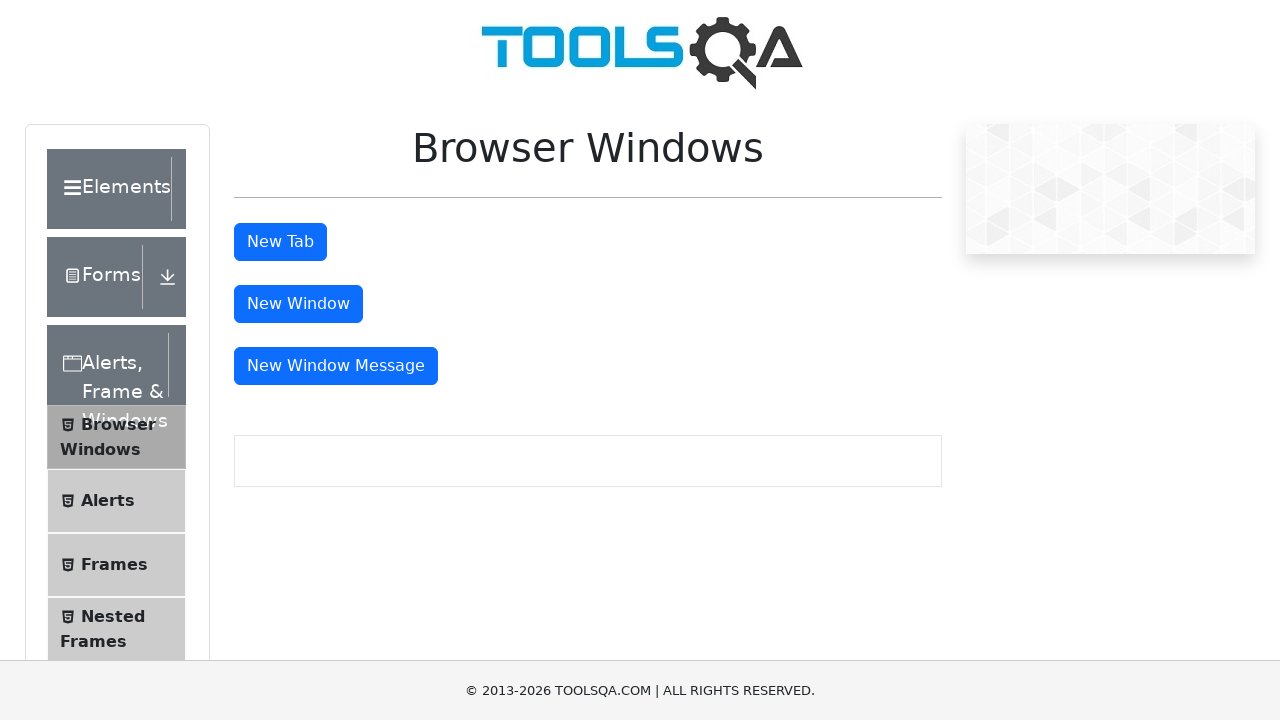

Clicked button to open new window at (298, 304) on #windowButton
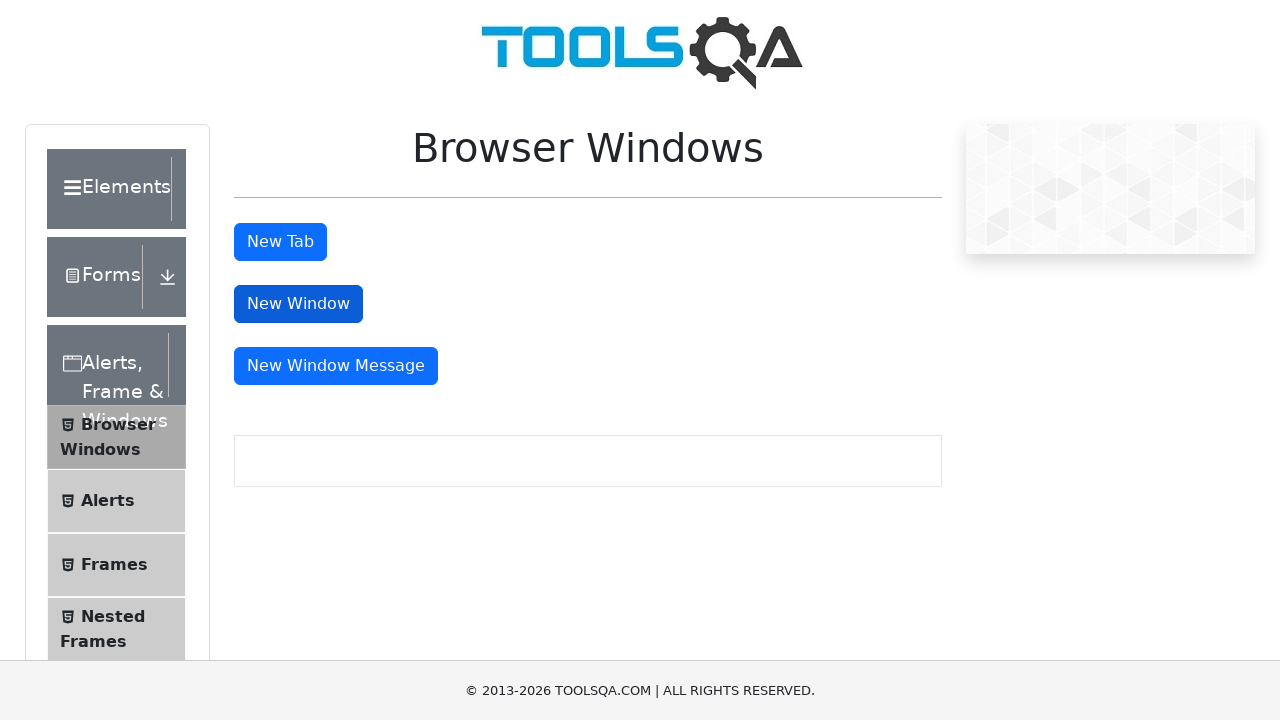

New window opened and captured
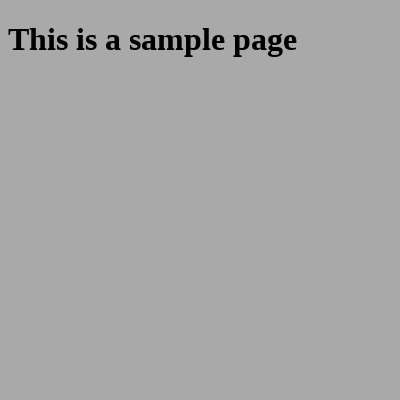

Retrieved new window URL: https://demoqa.com/sample
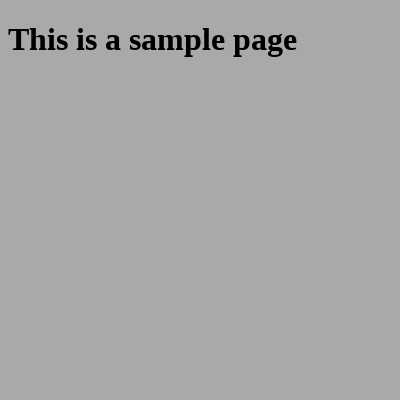

Closed child window
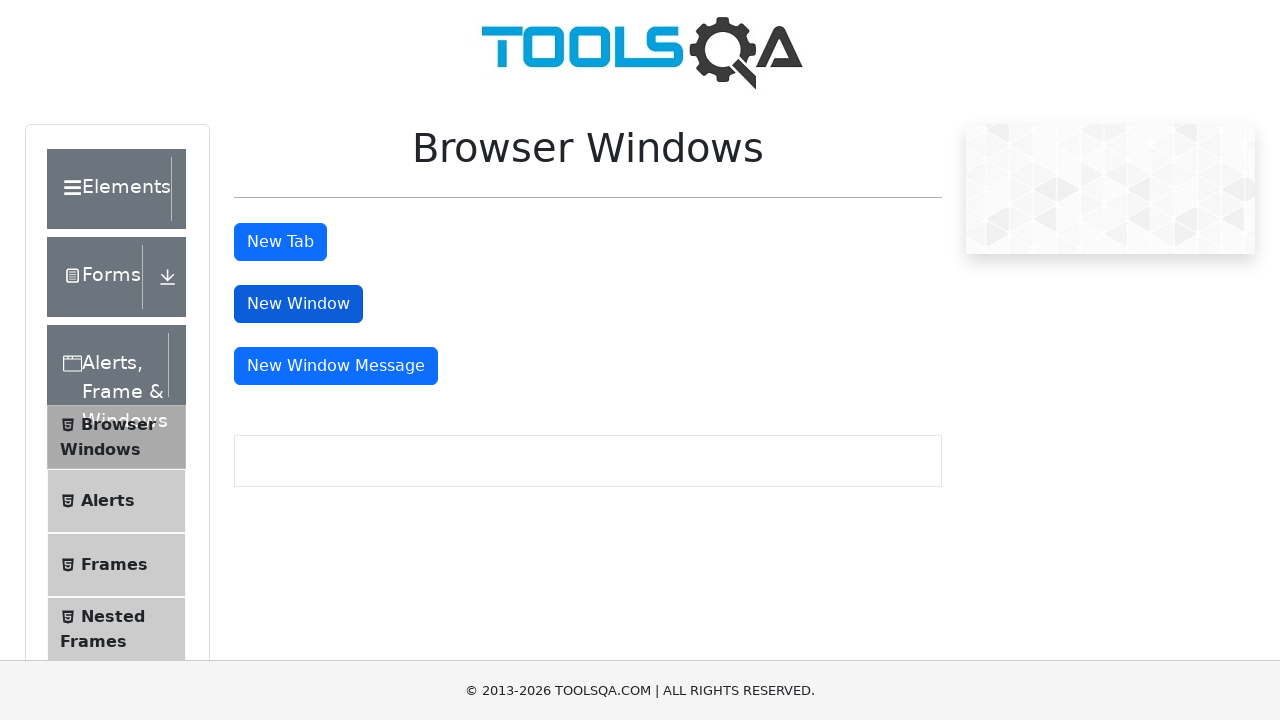

Verified parent window title: demosite
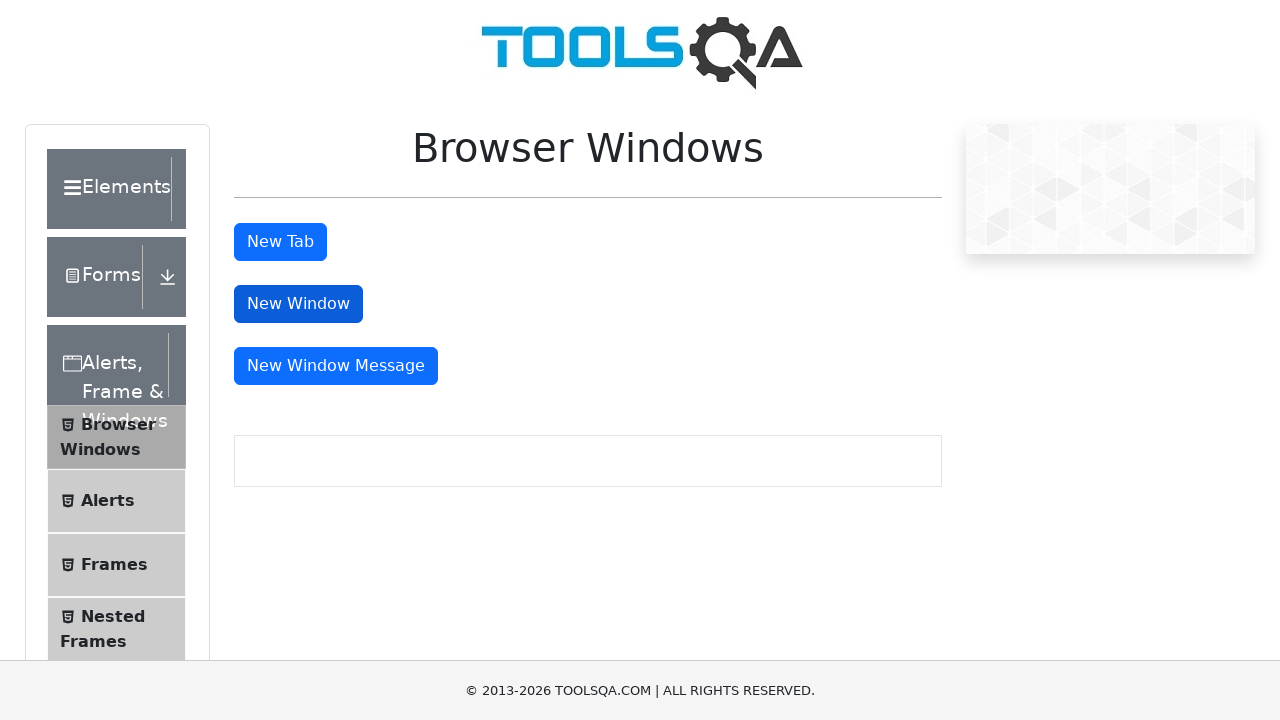

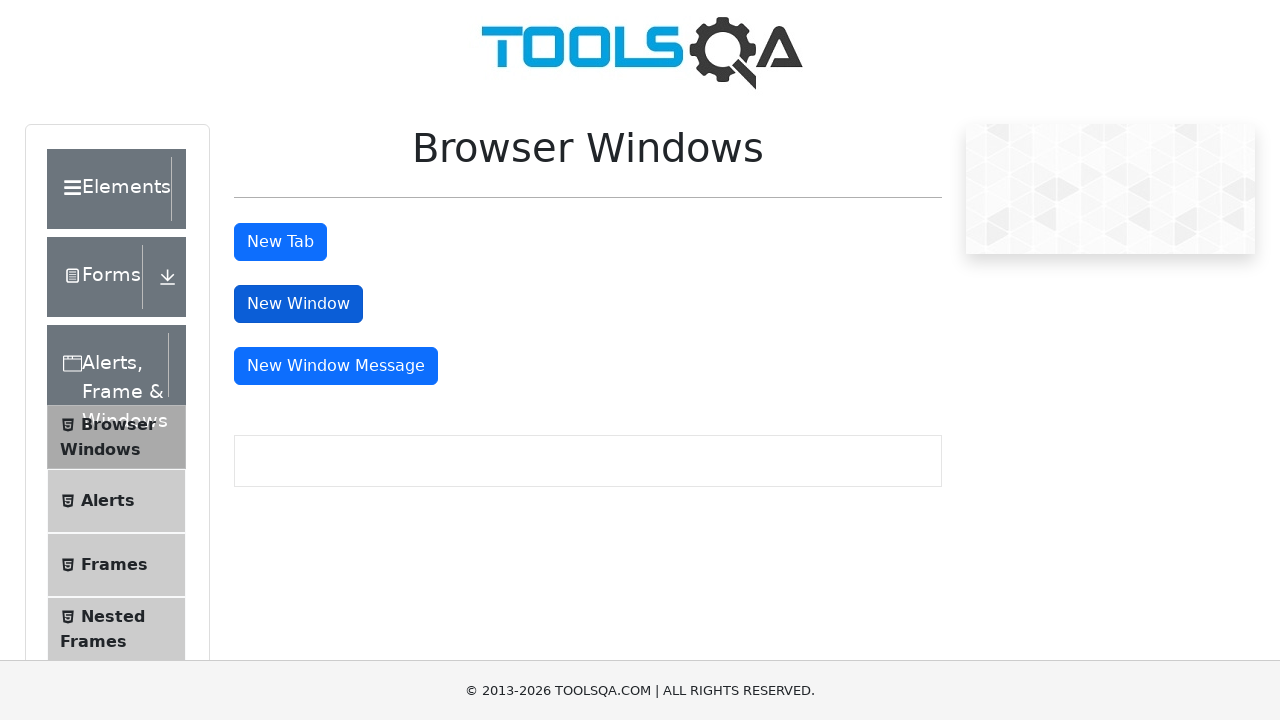